Tests drag and drop functionality by dragging an element from the draggable source to the droppable target area

Starting URL: https://www.selenium.dev/selenium/web/mouse_interaction.html

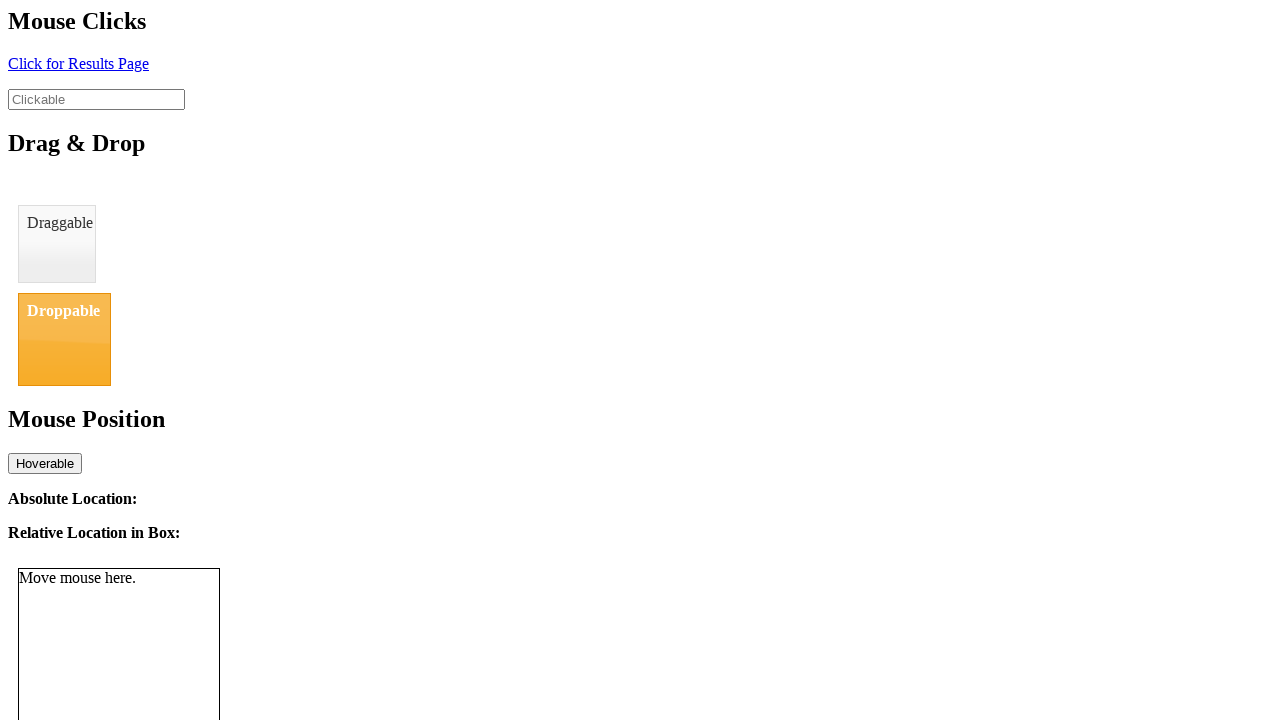

Navigated to drag and drop test page
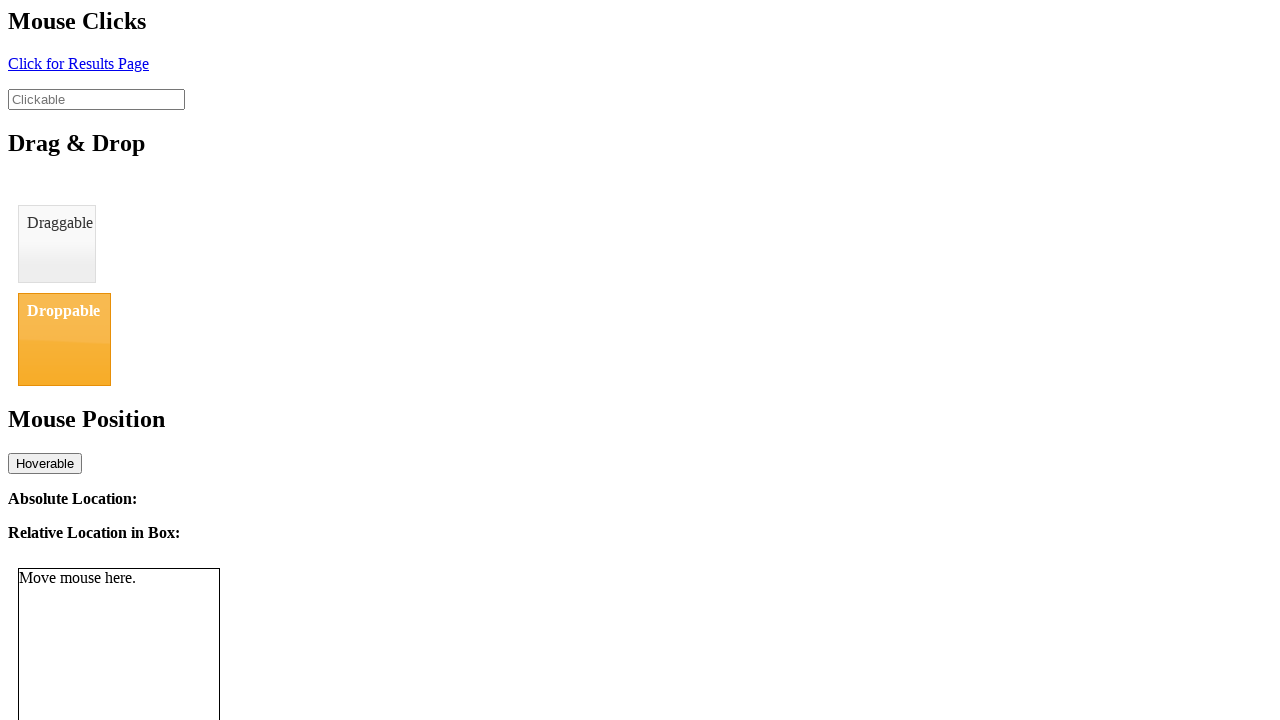

Located draggable element
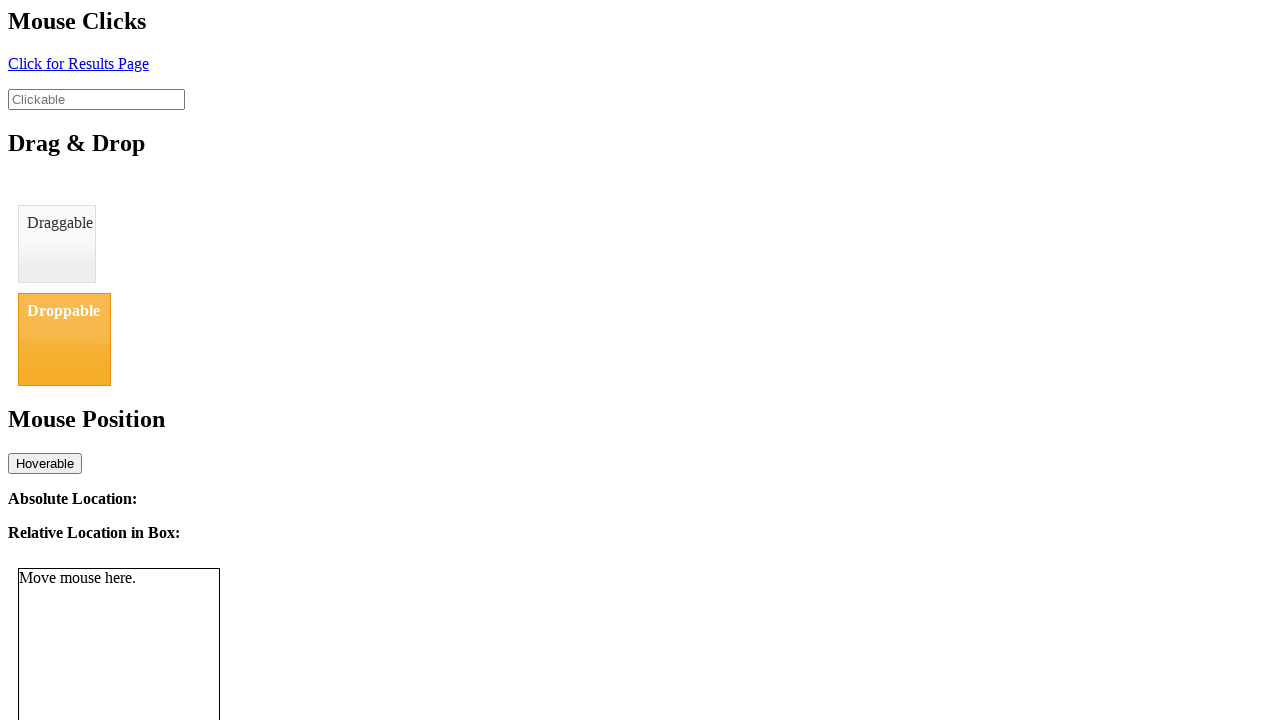

Located droppable target element
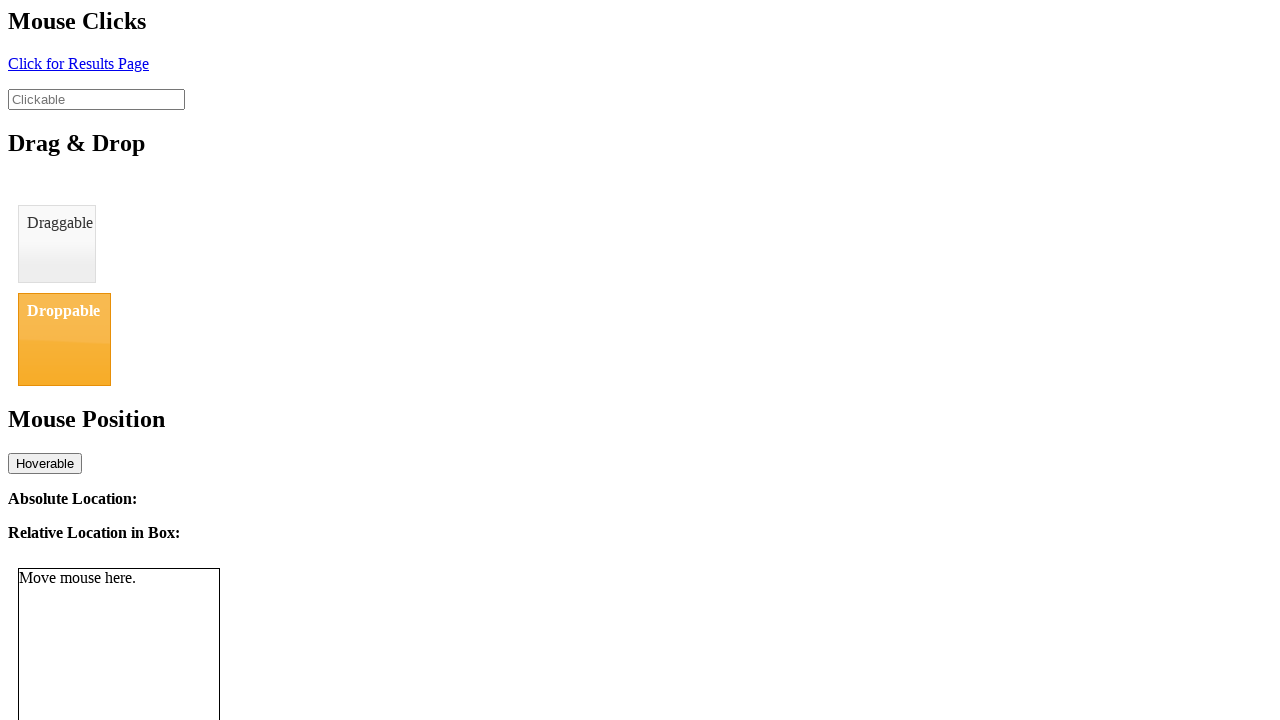

Dragged element from draggable source to droppable target area at (64, 339)
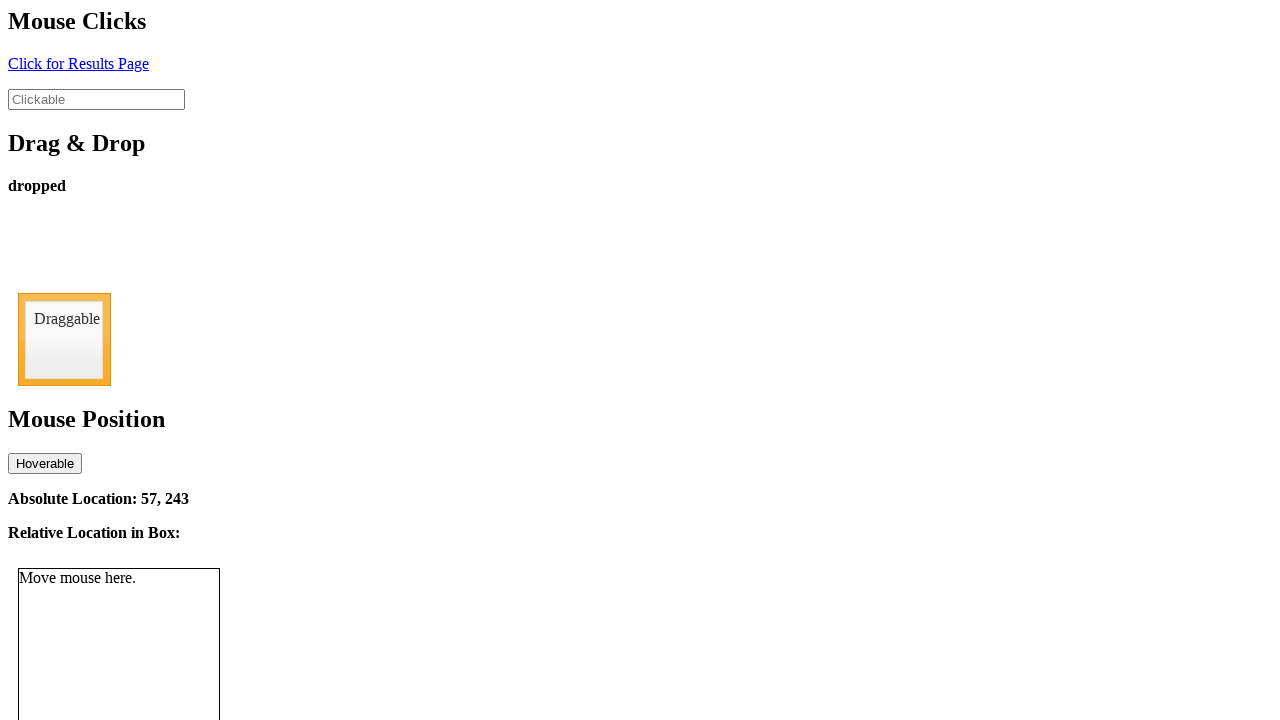

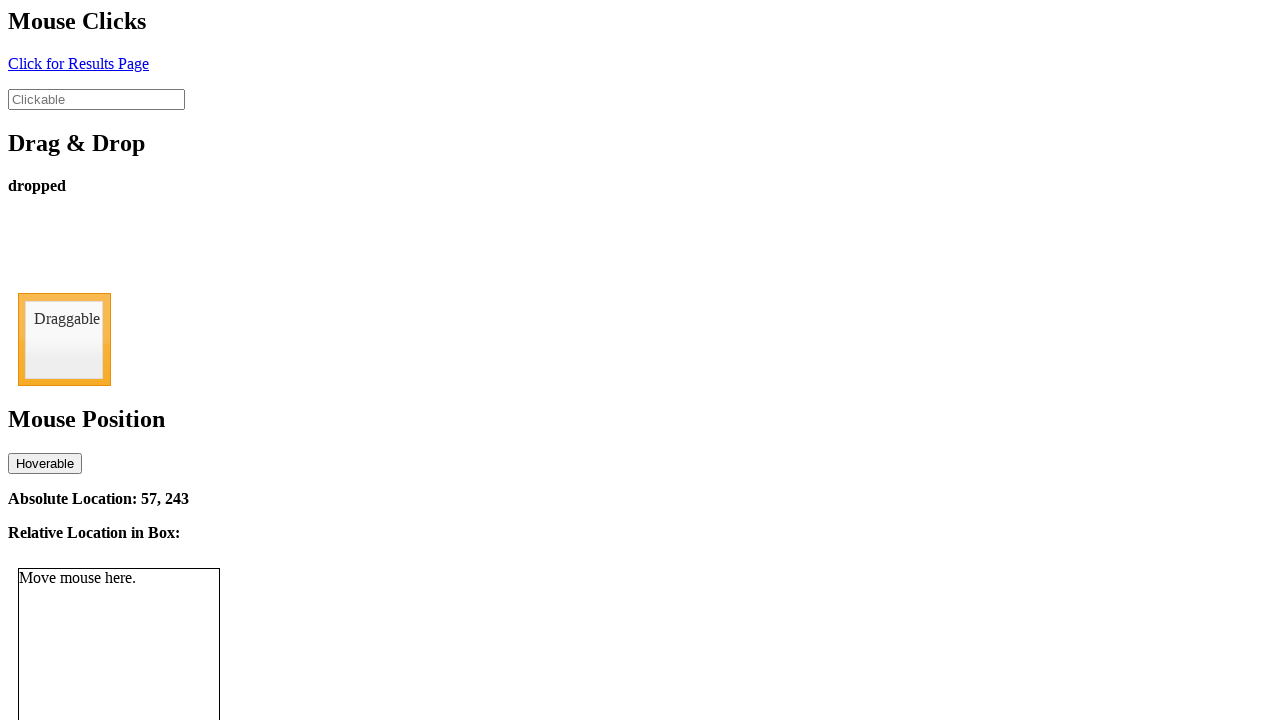